Tests a registration form by filling in first name, last name, and email fields, then submitting and verifying the success message

Starting URL: http://suninjuly.github.io/registration1.html

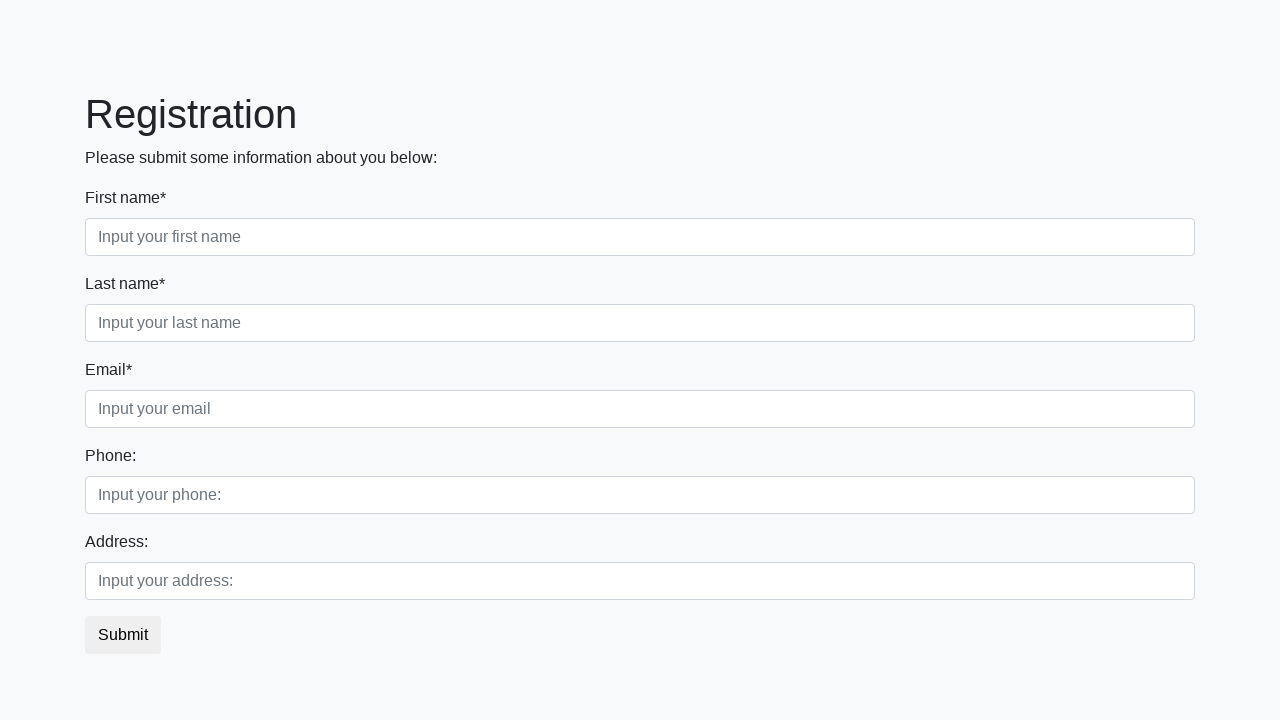

Navigated to registration form page
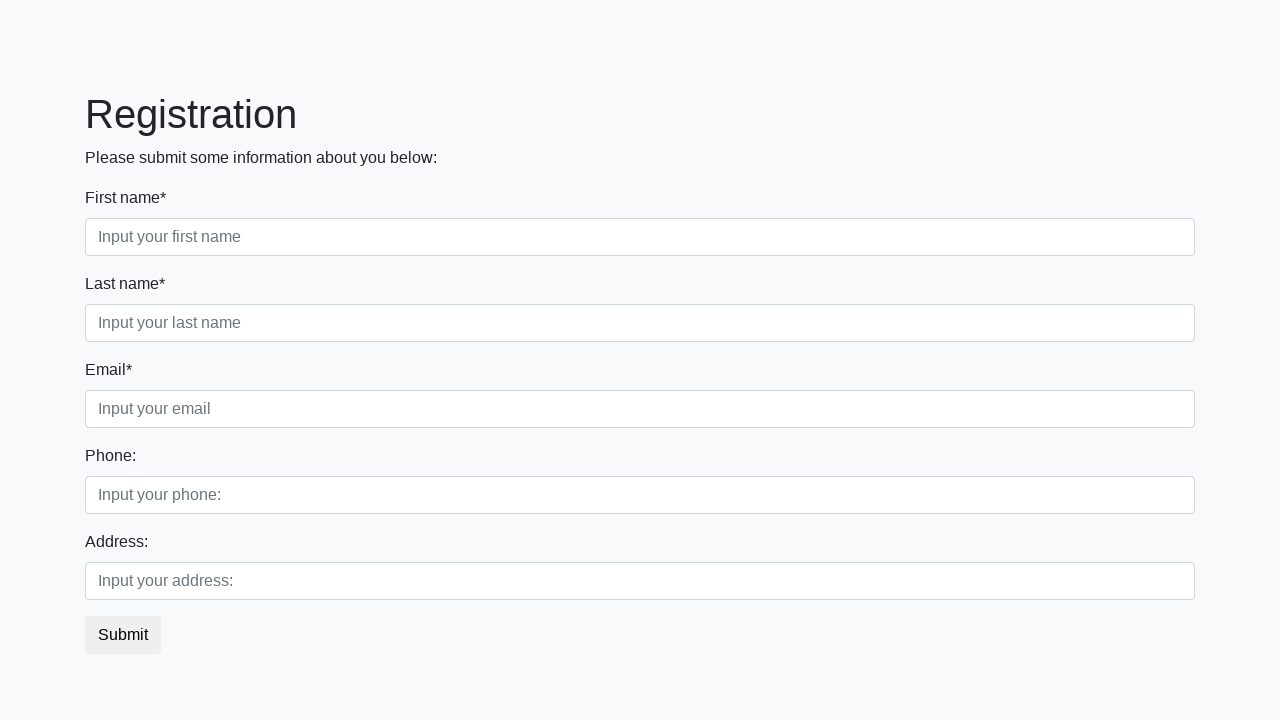

Filled first name field with 'Ivan' on .first_block .first
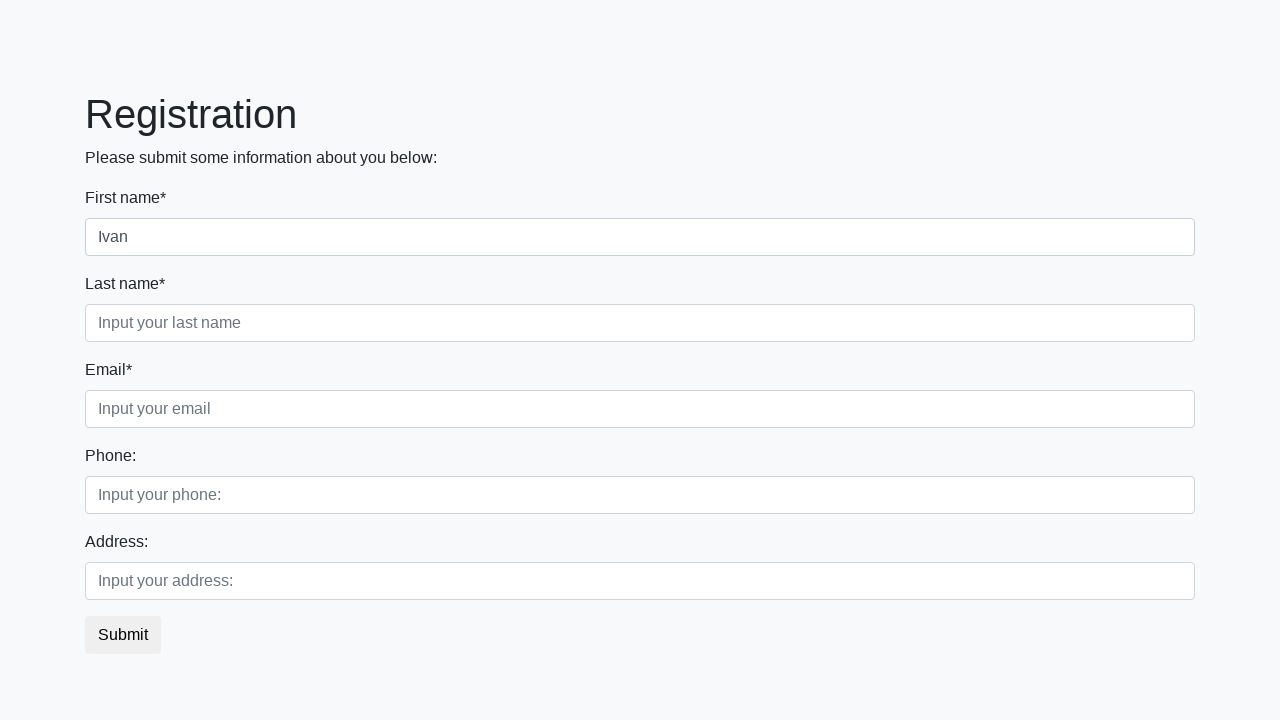

Filled last name field with 'Petrov' on .first_block .second
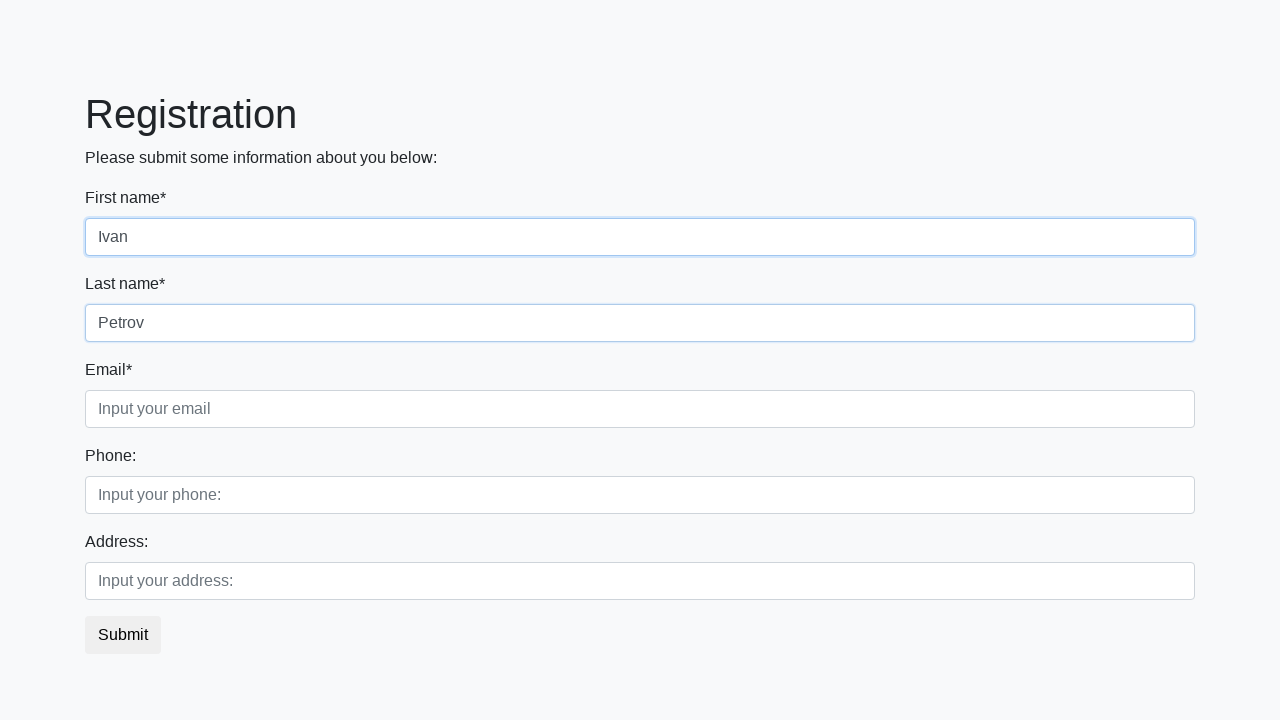

Filled email field with 'test123@example.com' on .first_block .third
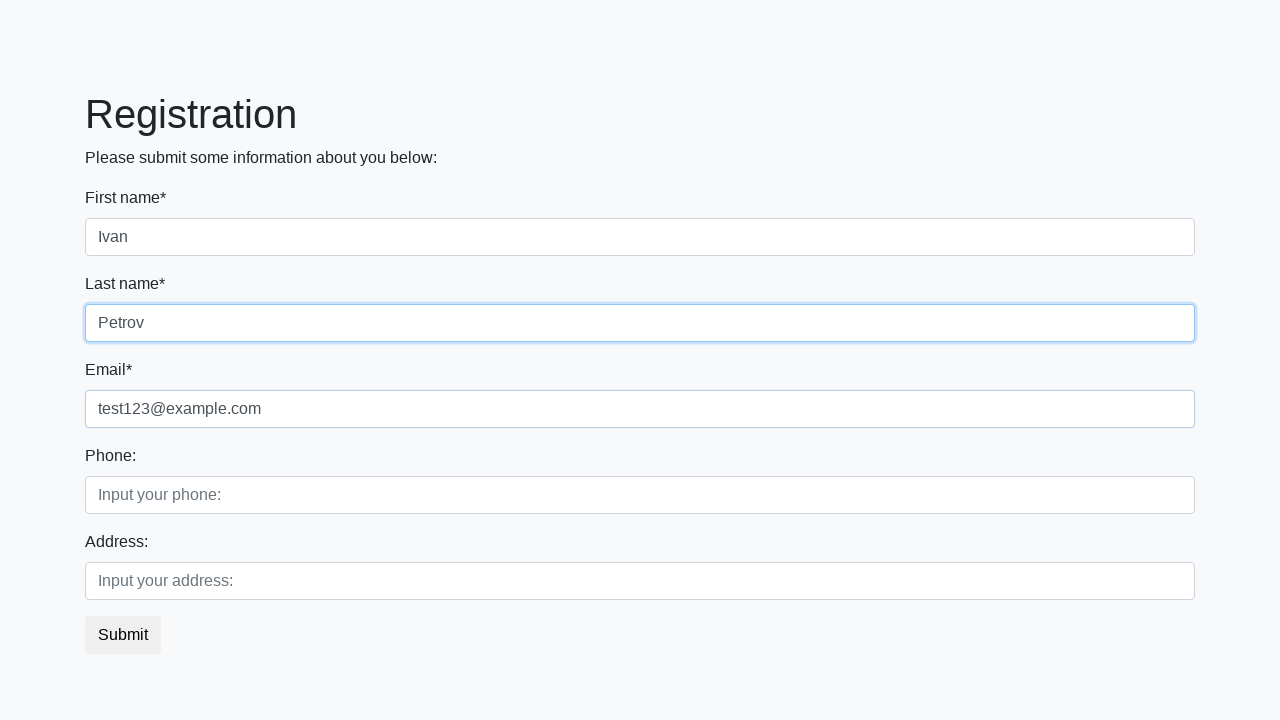

Clicked submit button to register at (123, 635) on .btn
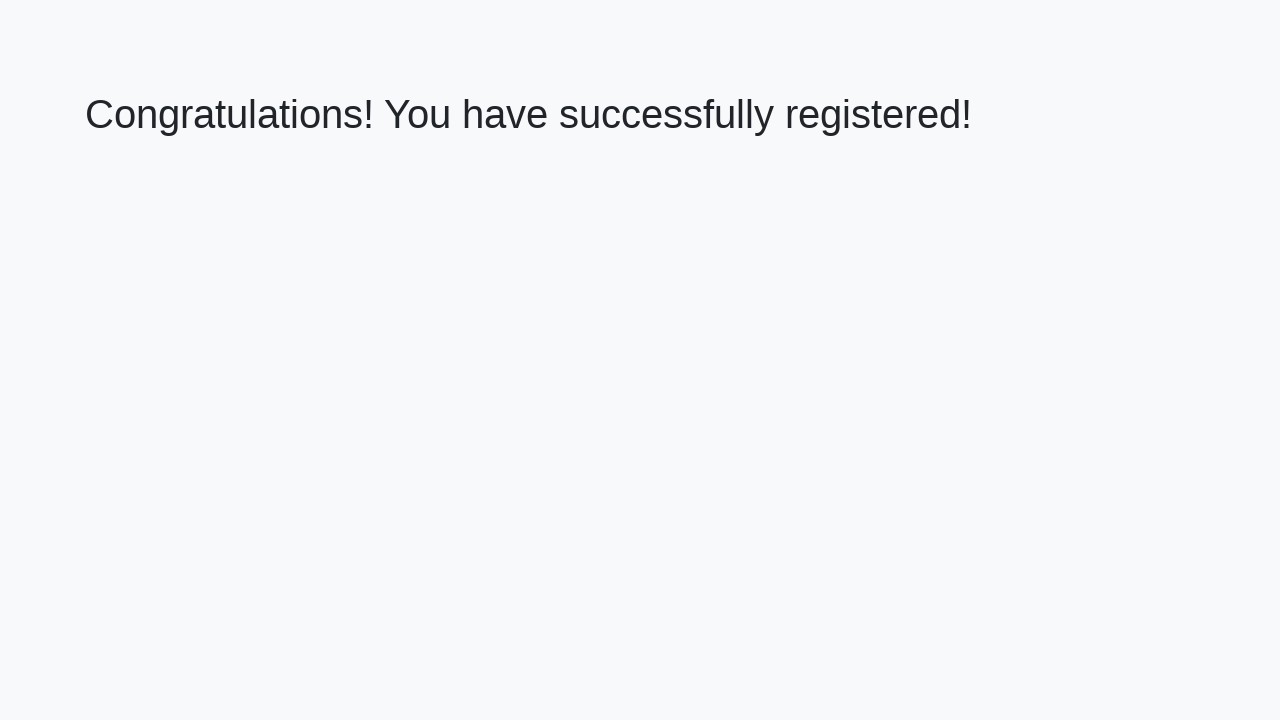

Success heading appeared after form submission
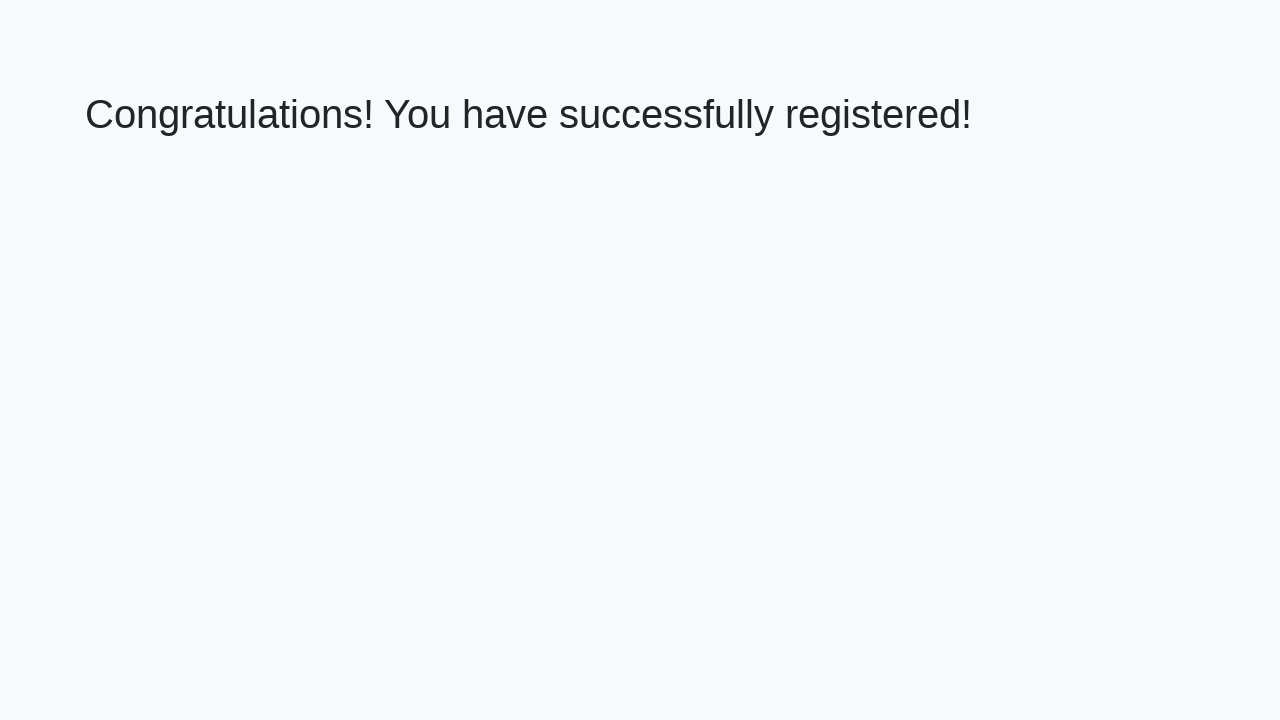

Verified success message: 'Congratulations! You have successfully registered!'
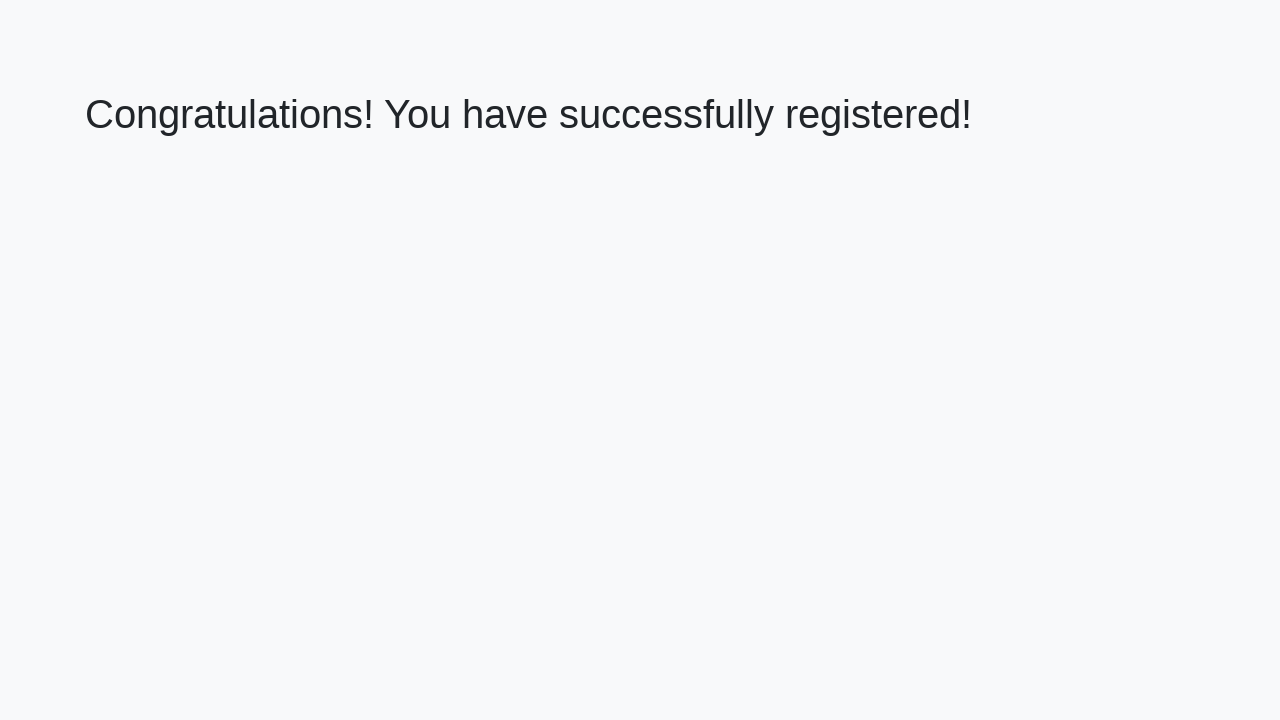

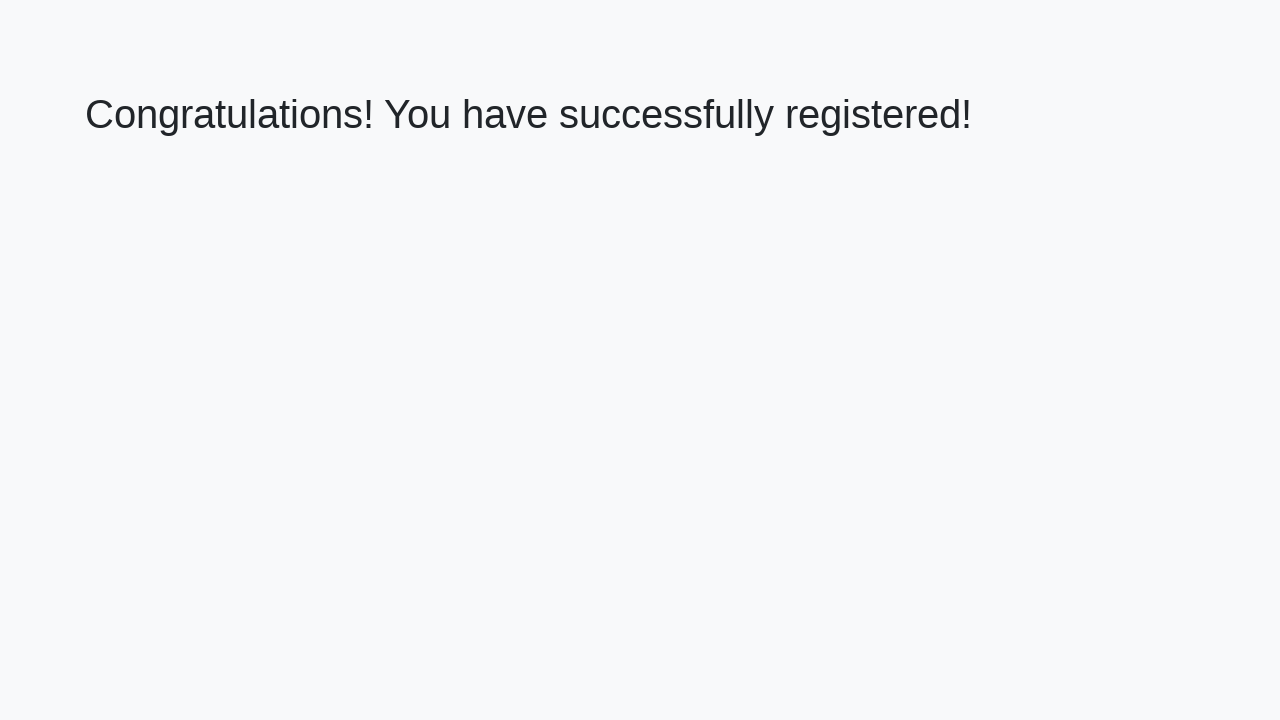